Tests autocomplete functionality by typing a letter in the search field, waiting for suggestions to appear, and clicking on one of the suggested items from the dropdown list.

Starting URL: https://seleniumui.moderntester.pl/autocomplete.php

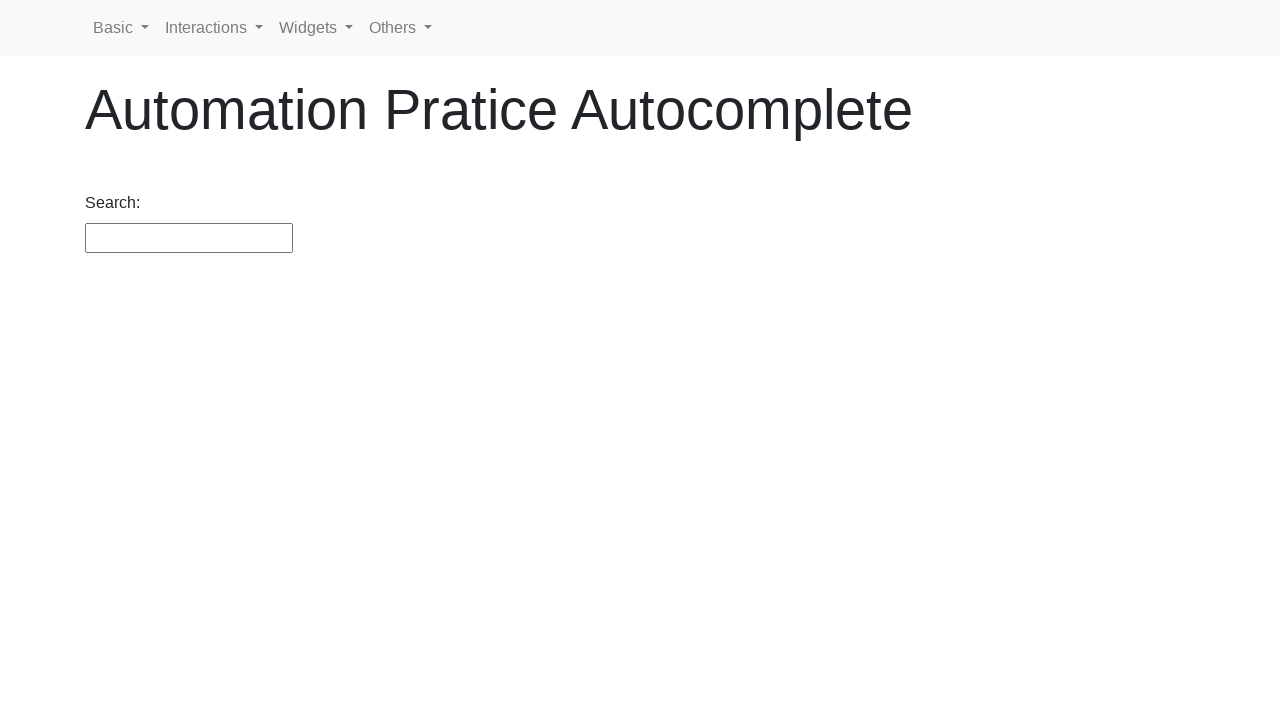

Typed 'a' in the autocomplete search field on #search
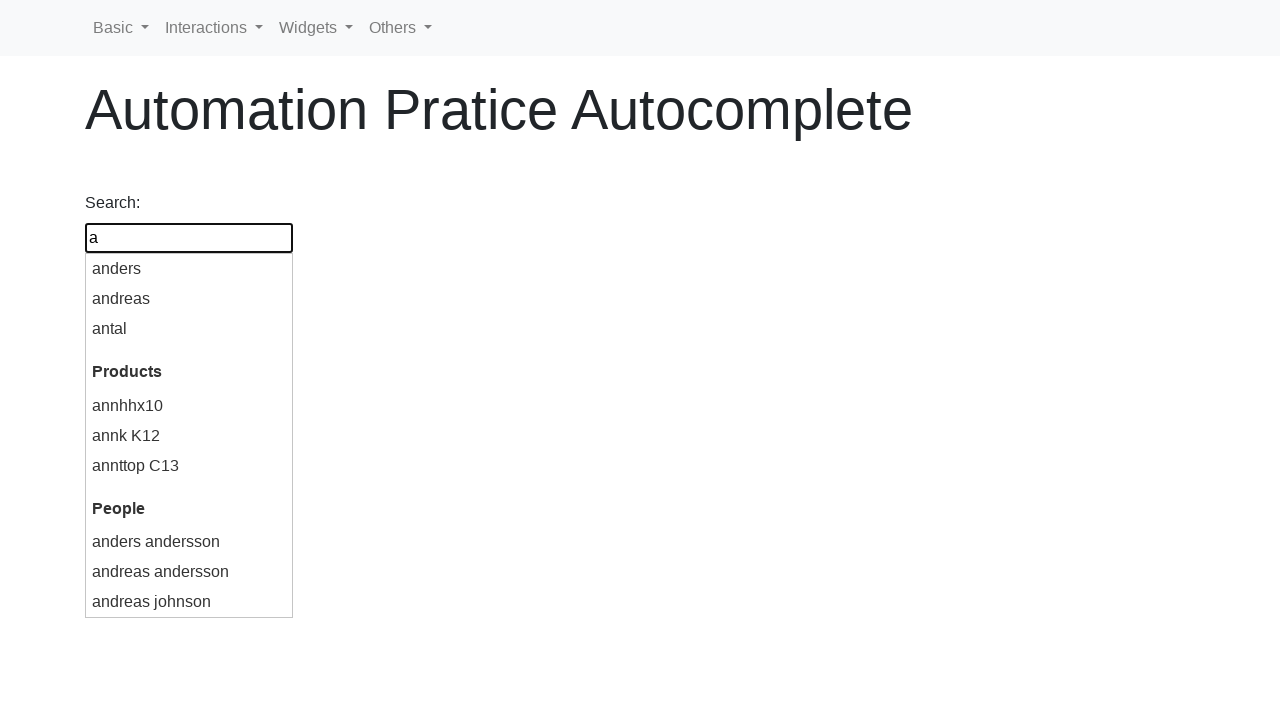

Autocomplete dropdown appeared
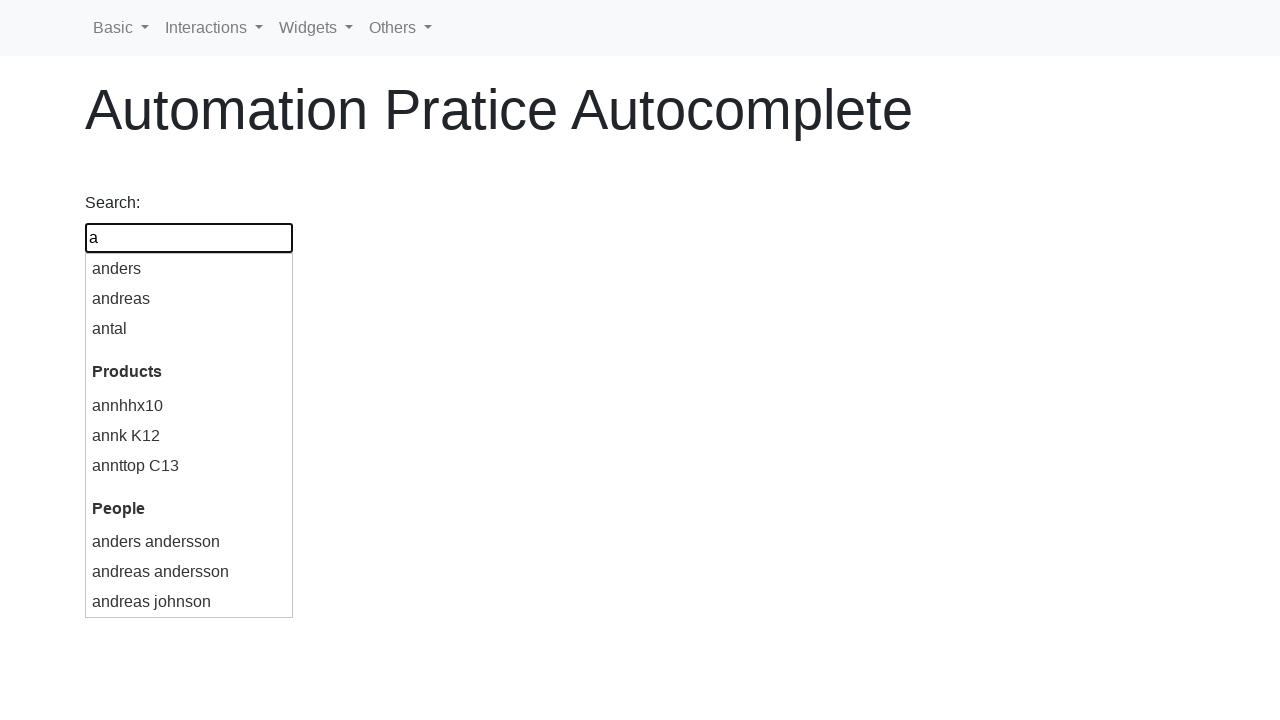

Autocomplete menu items became visible
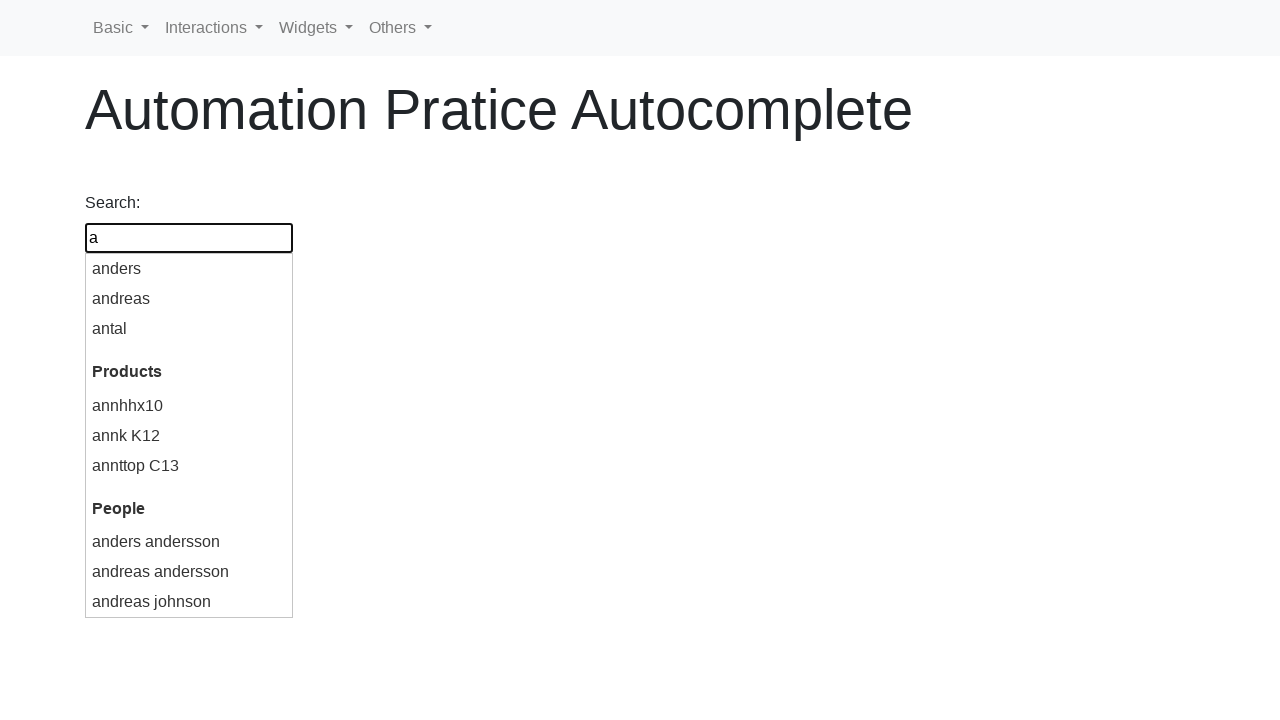

Located all autocomplete menu items
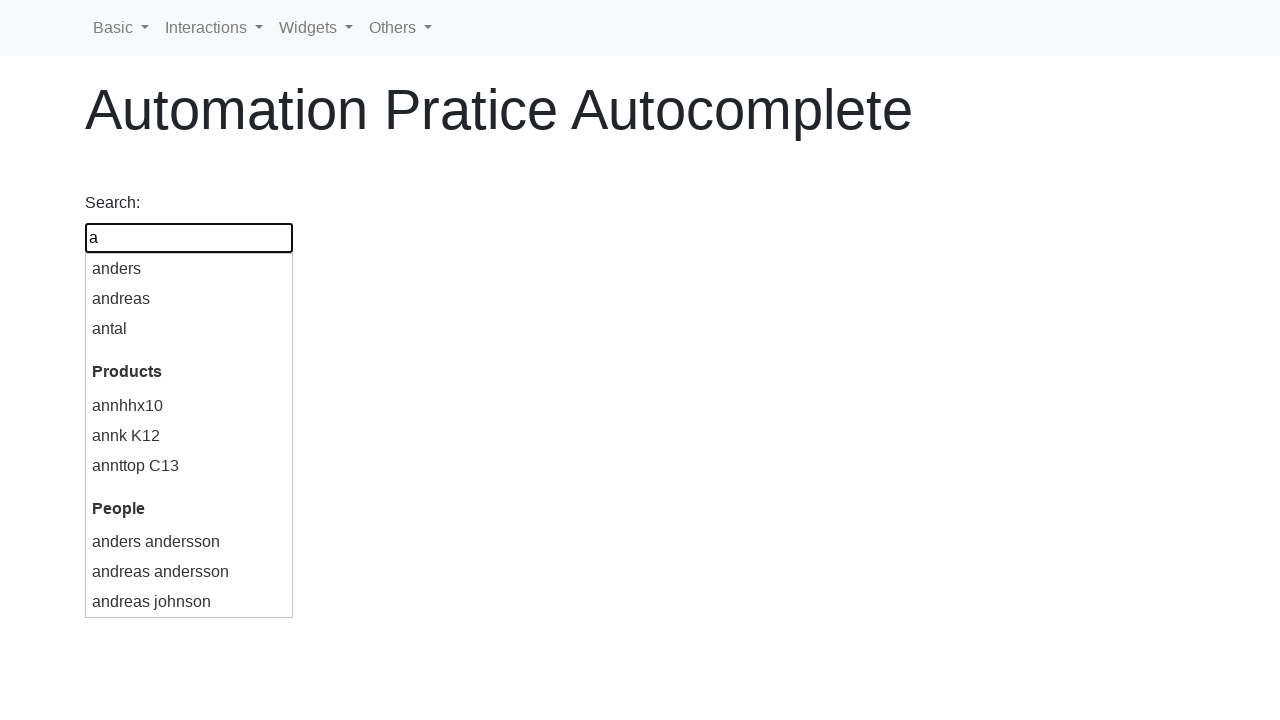

Clicked on the first autocomplete suggestion at (189, 269) on .ui-menu-item >> nth=0
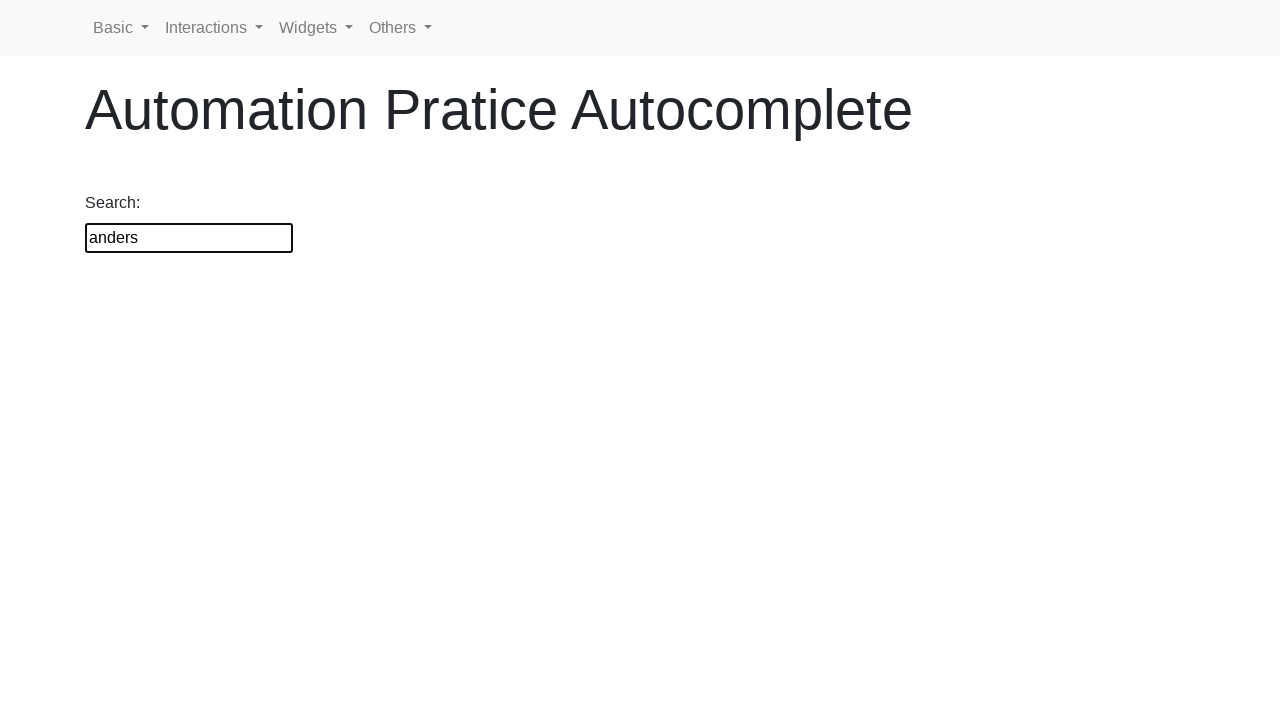

Verified search field was populated with autocomplete selection
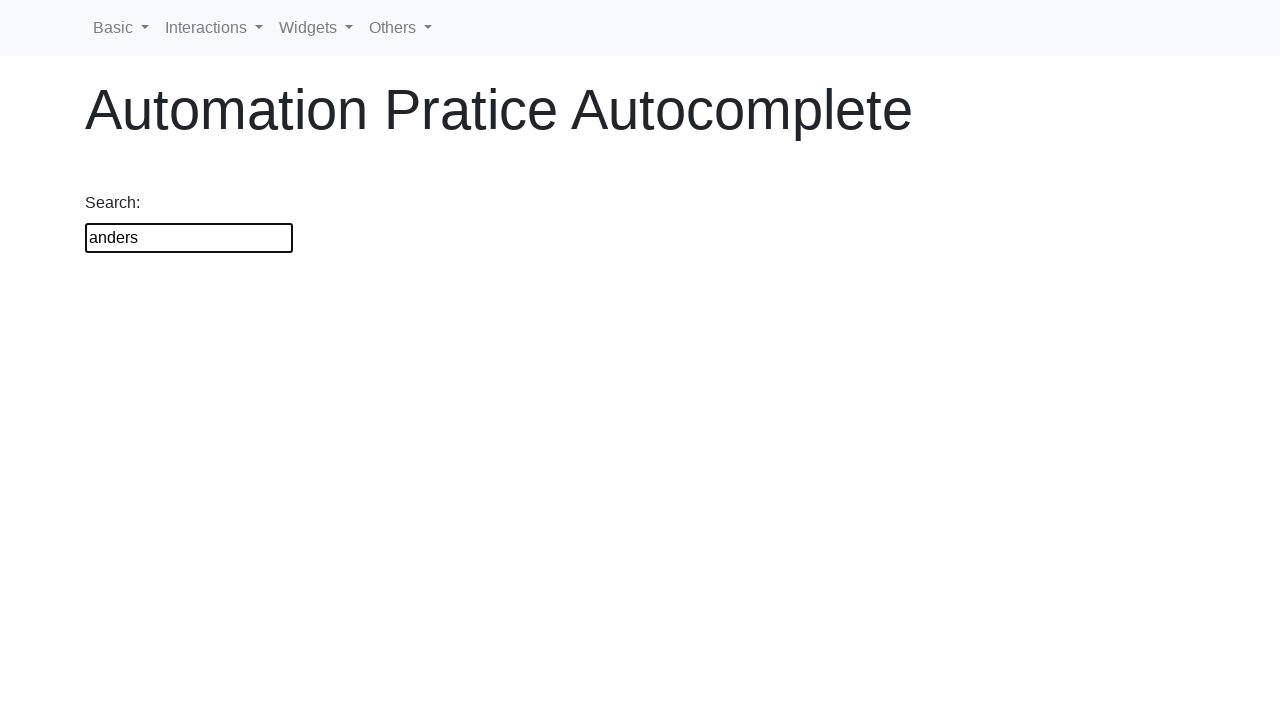

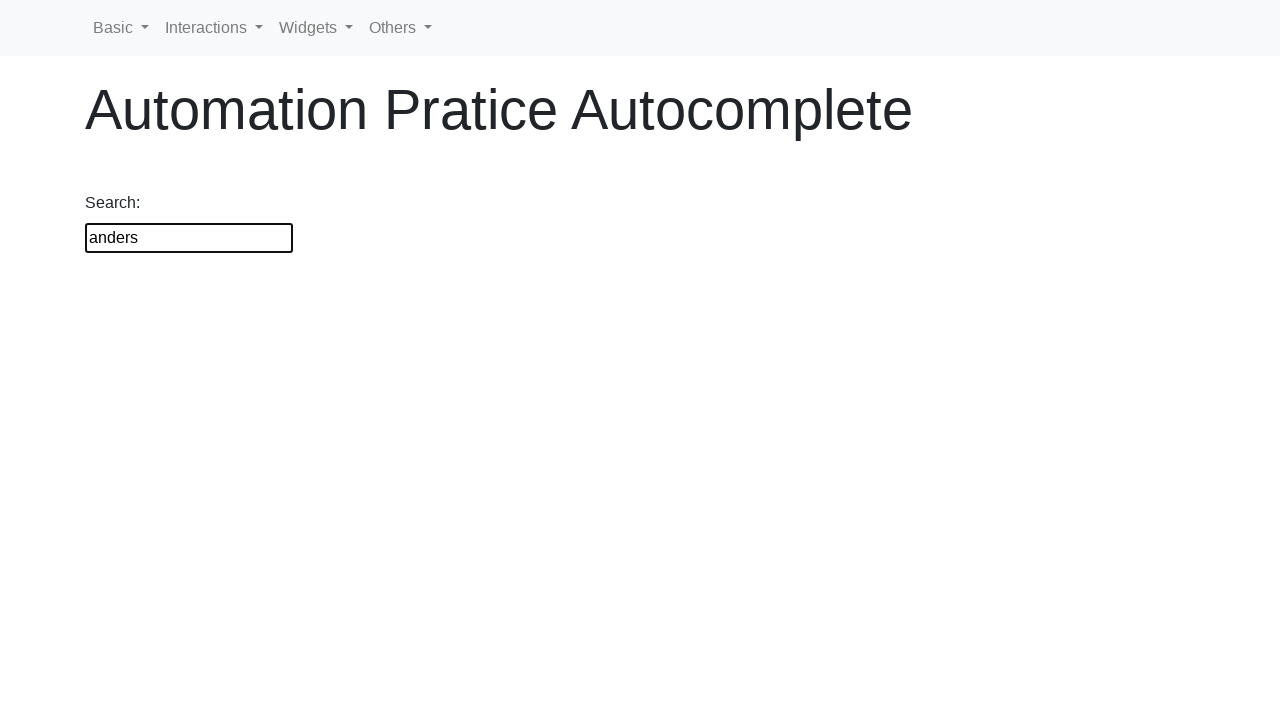